Tests browser window and tab handling by opening new tabs/windows, switching between them, and interacting with elements in each window

Starting URL: https://demoqa.com/browser-windows

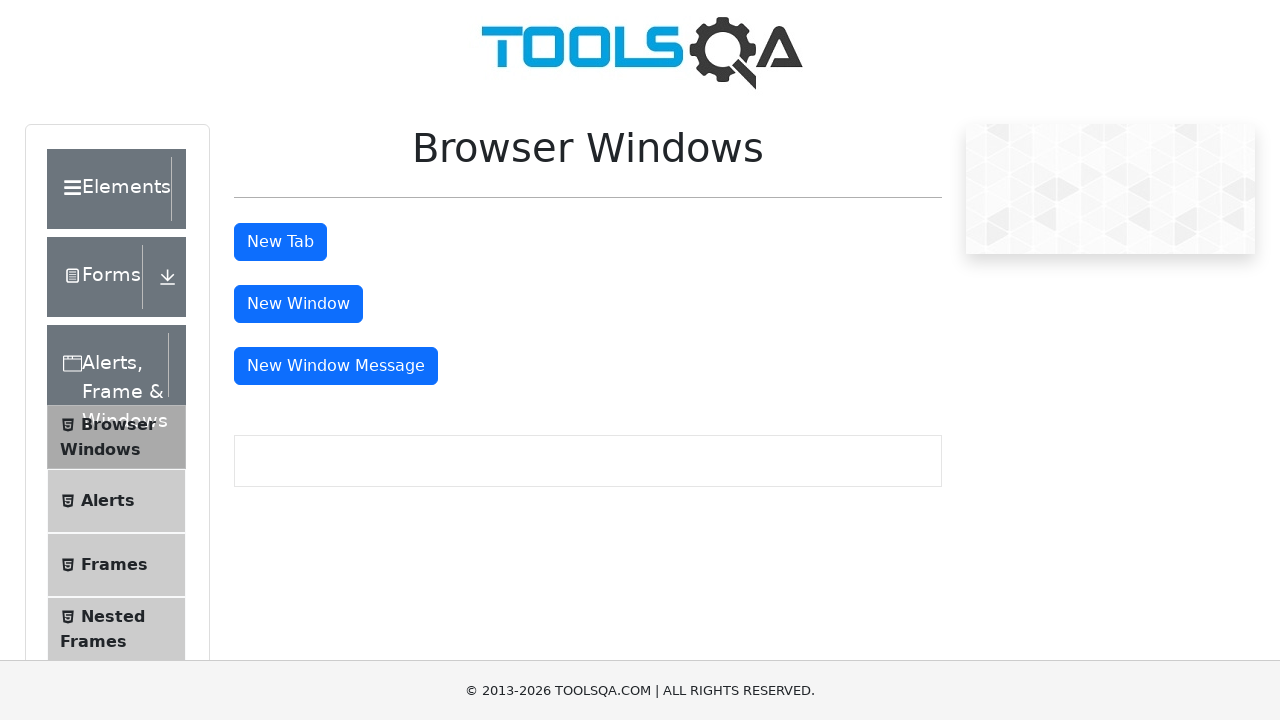

Clicked button to open new tab at (280, 242) on button#tabButton
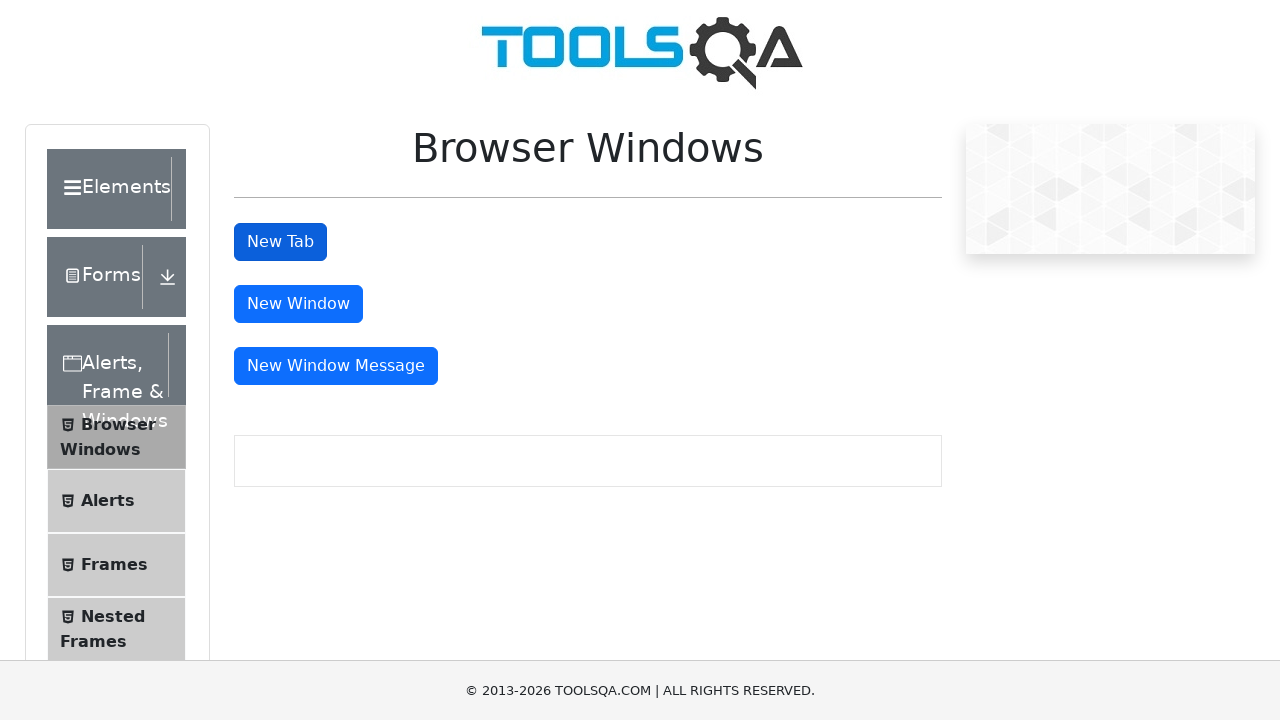

Retrieved all open pages/tabs from context
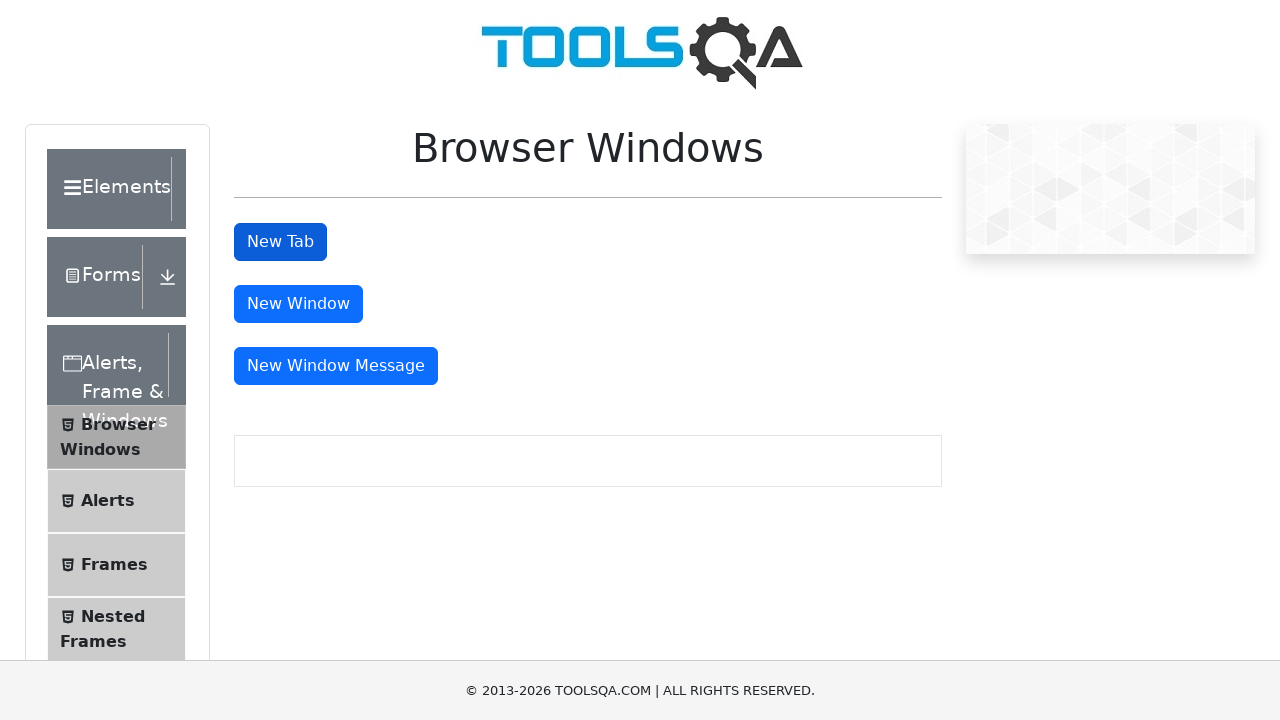

Identified newly opened tab as the second page
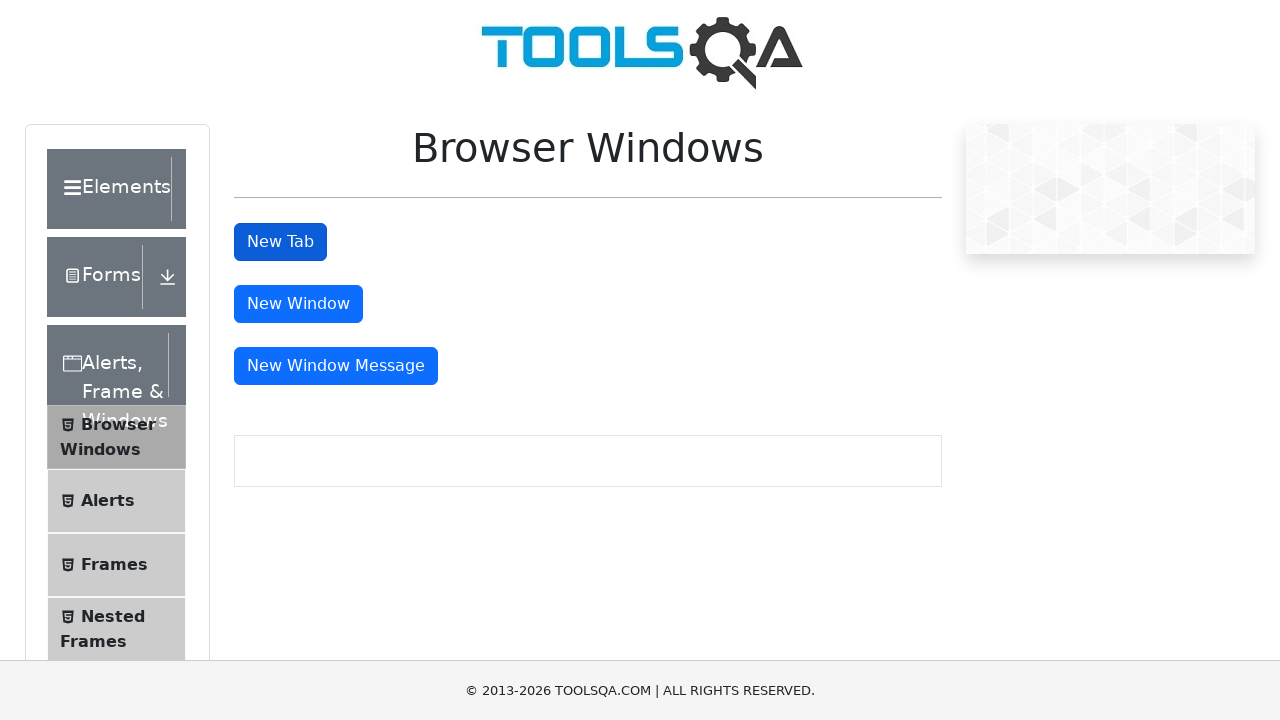

Retrieved heading text from new tab: 'This is a sample page'
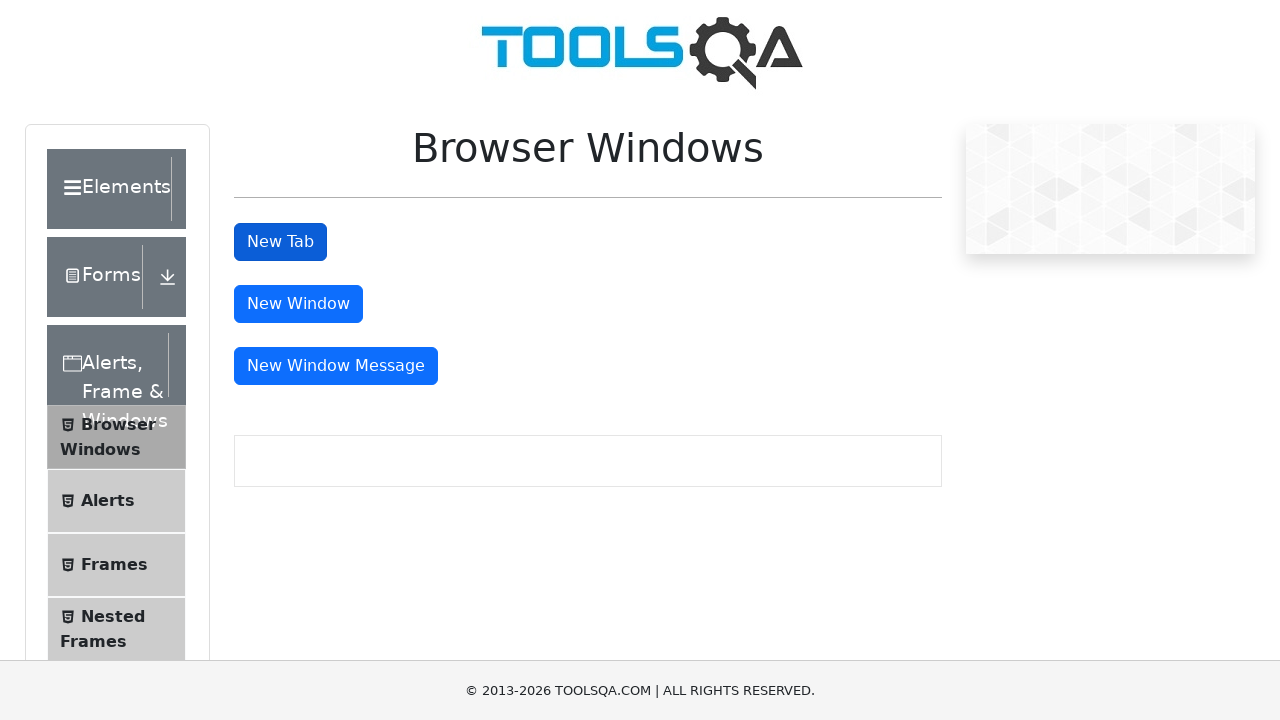

Closed the new tab
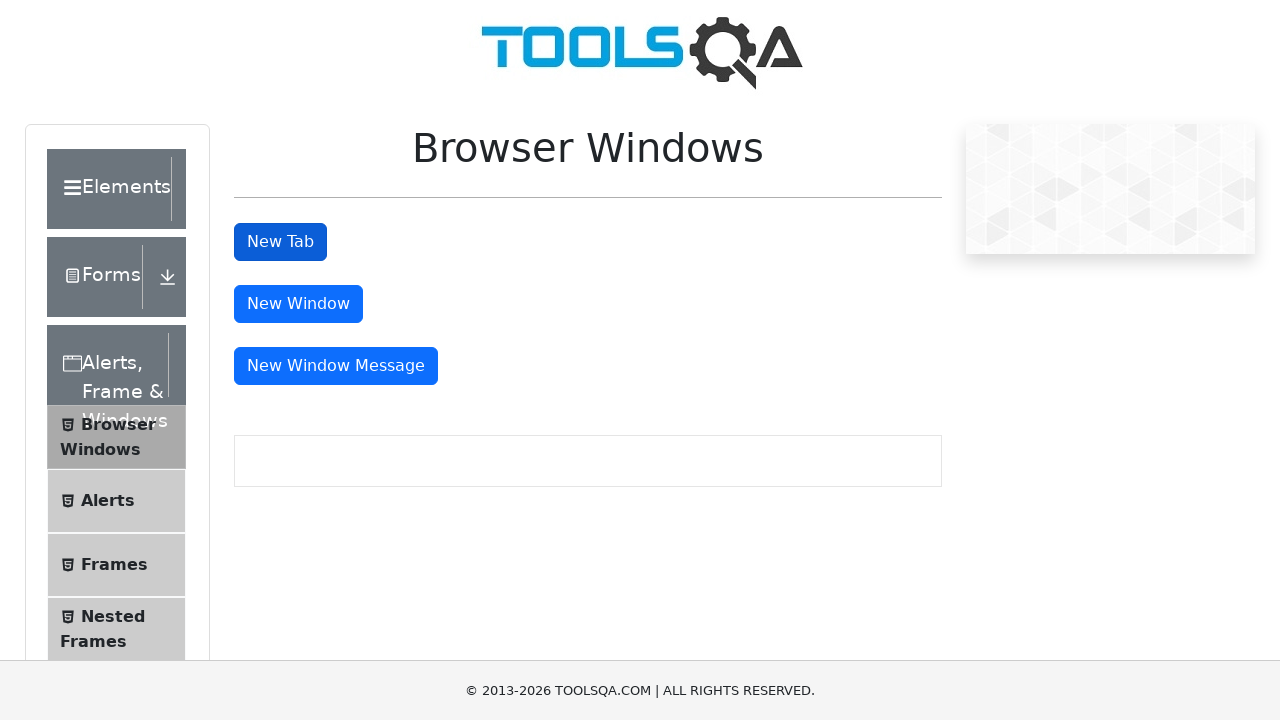

Clicked button to open new window at (298, 304) on button#windowButton
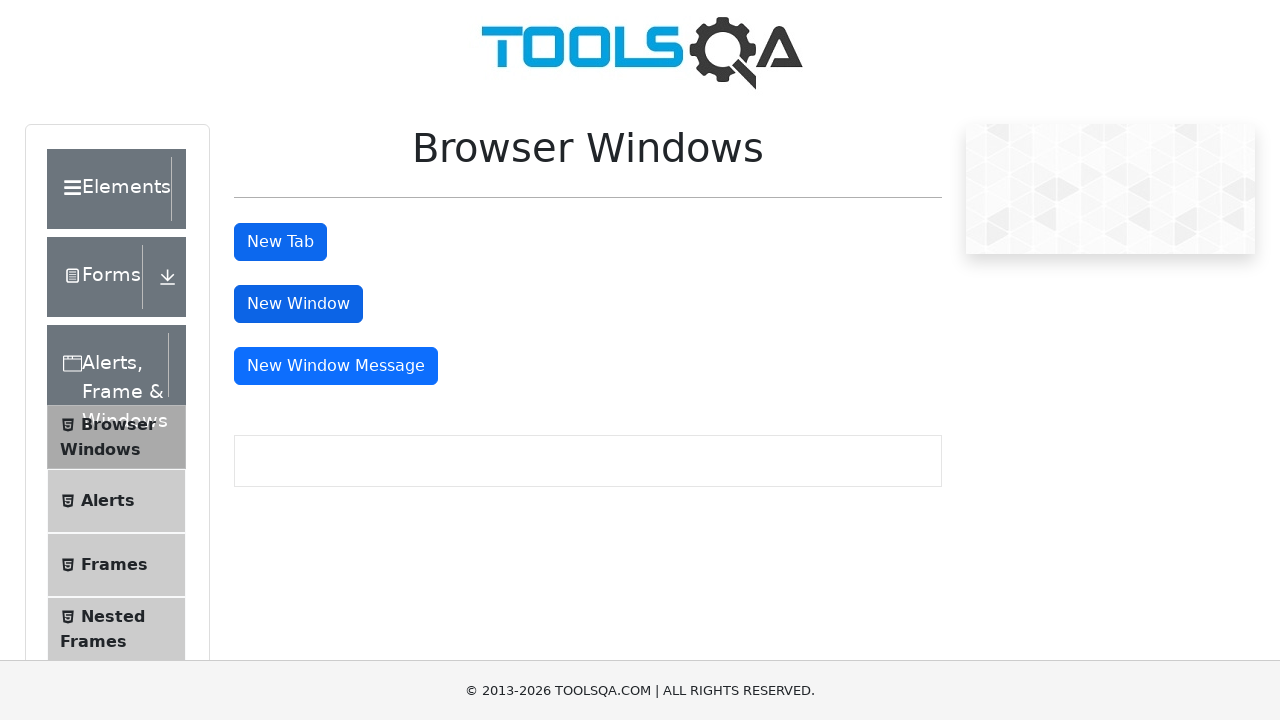

Retrieved updated list of all open pages
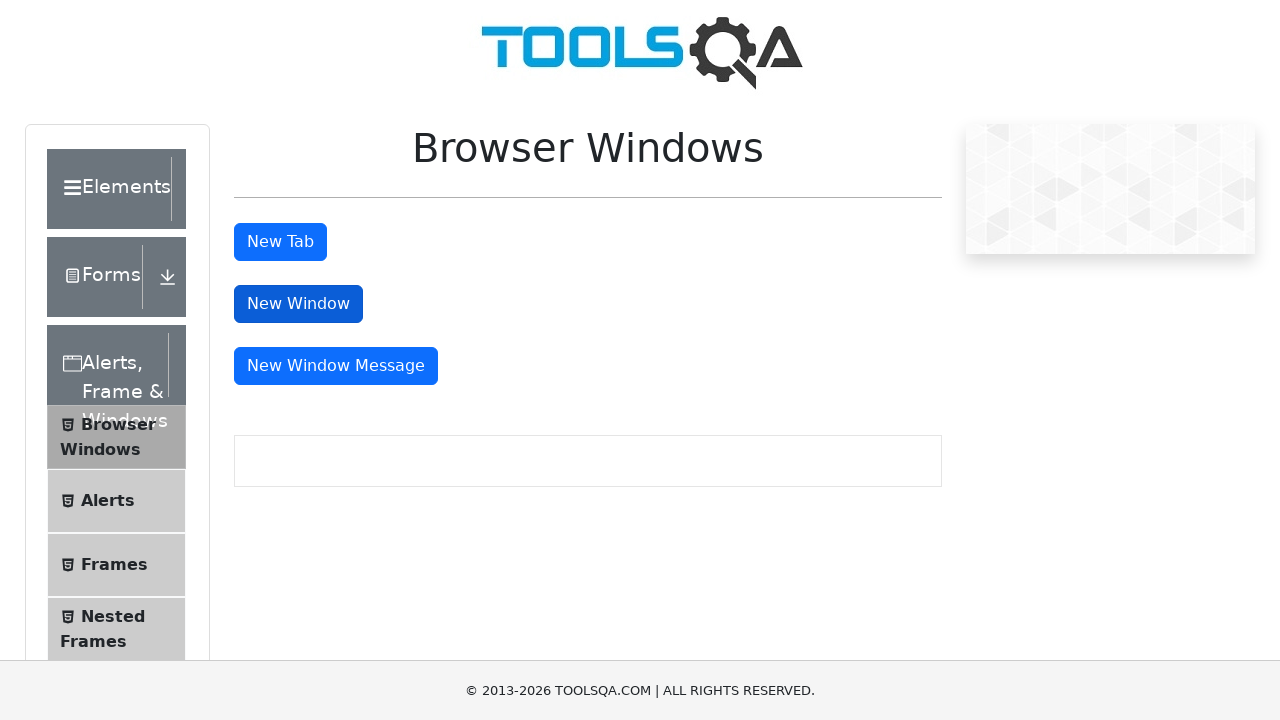

Identified newly opened window as the second page
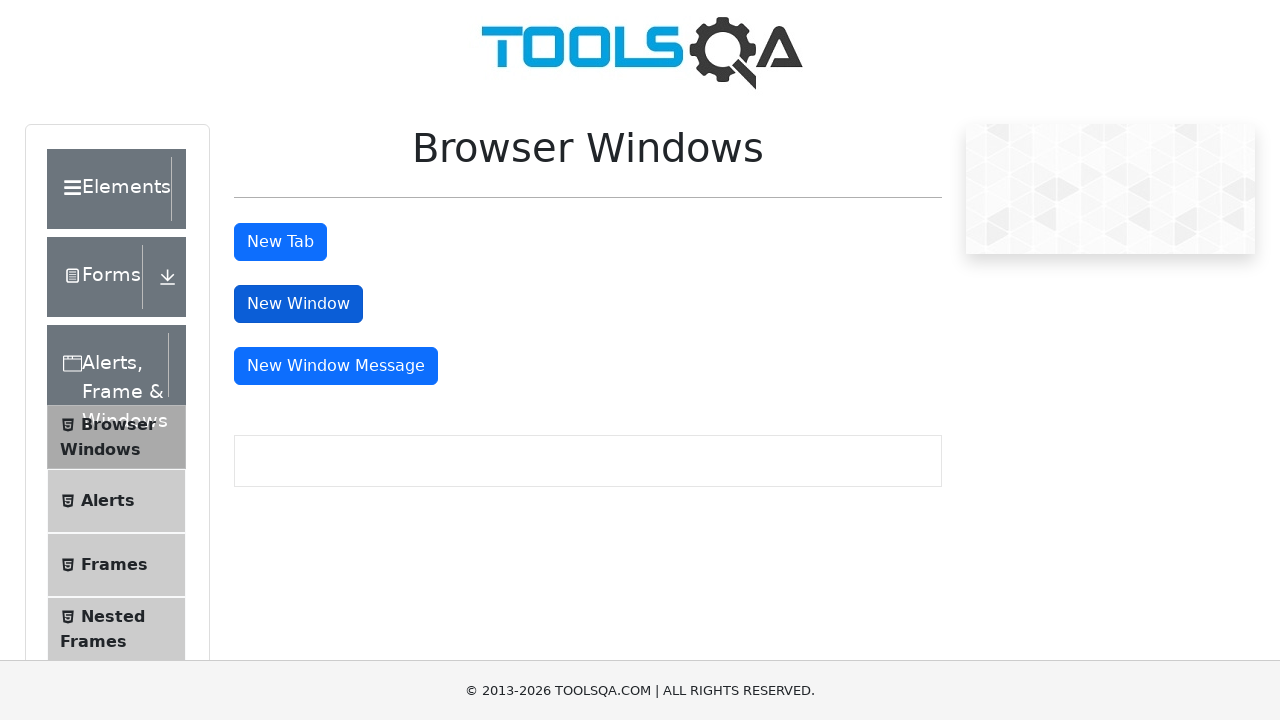

Retrieved heading text from new window: 'This is a sample page'
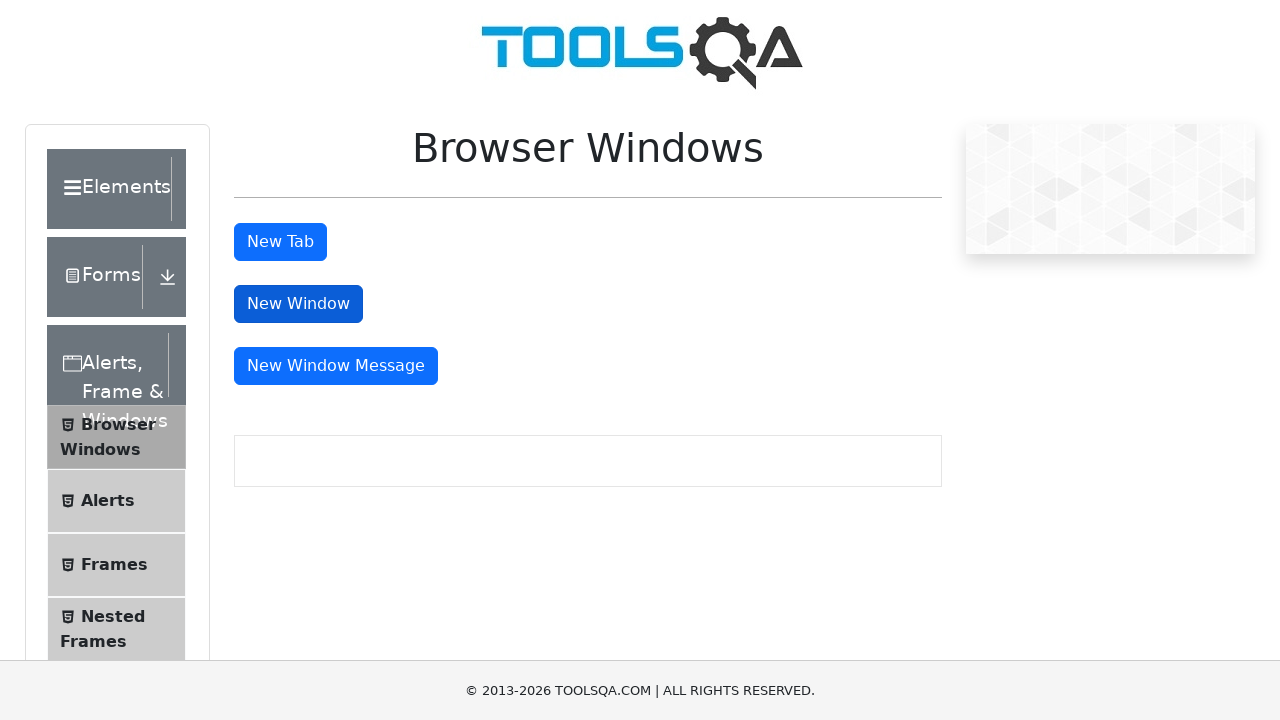

Closed the new window
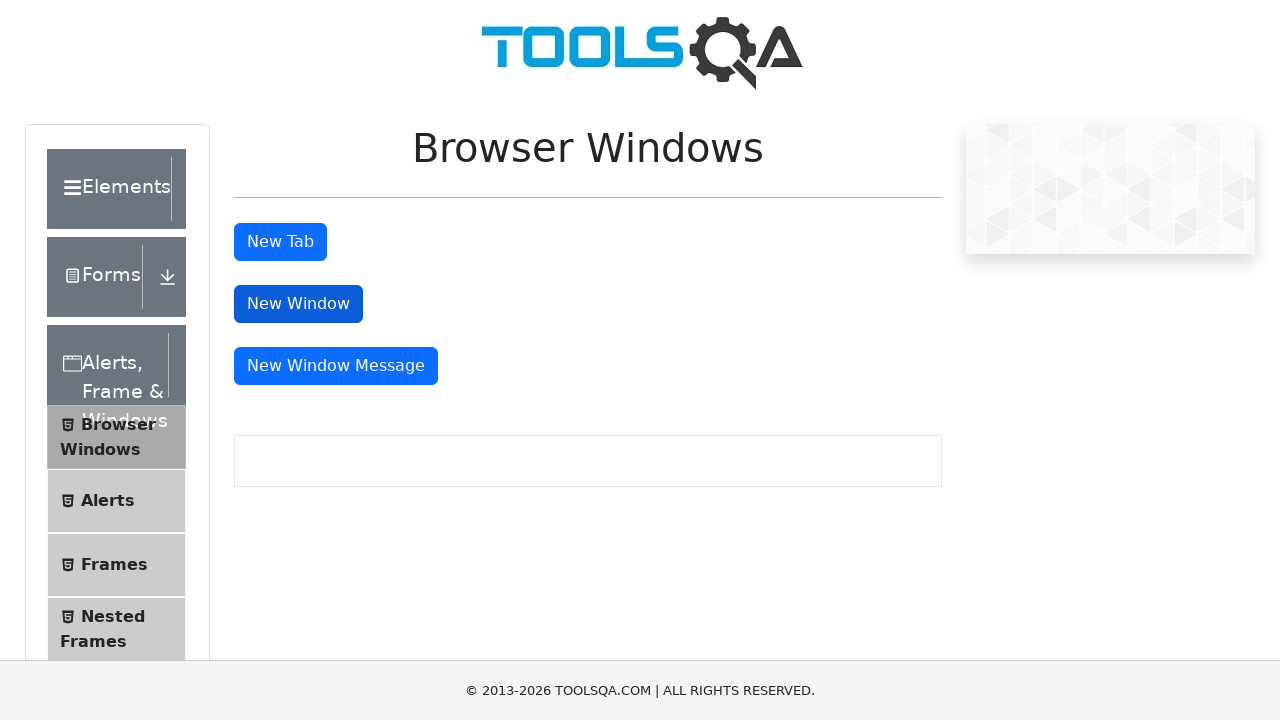

Clicked on Elements div on main page at (640, 360) on div:has-text('Elements')
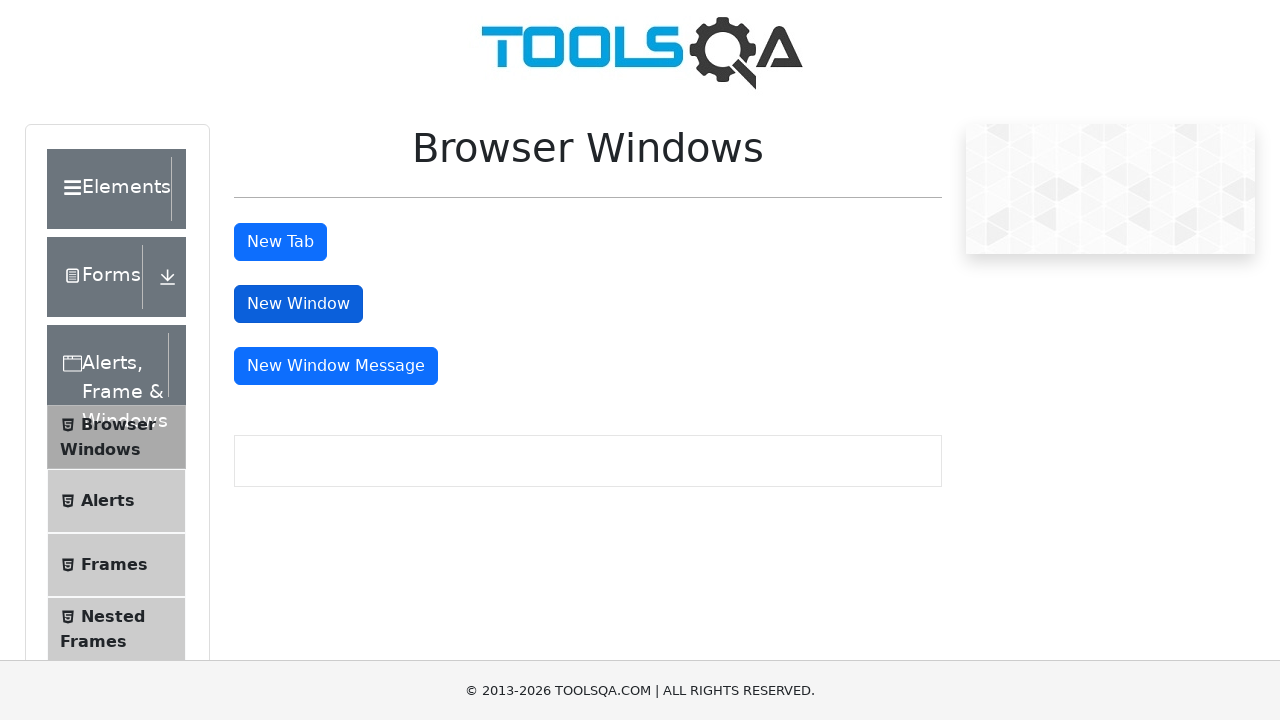

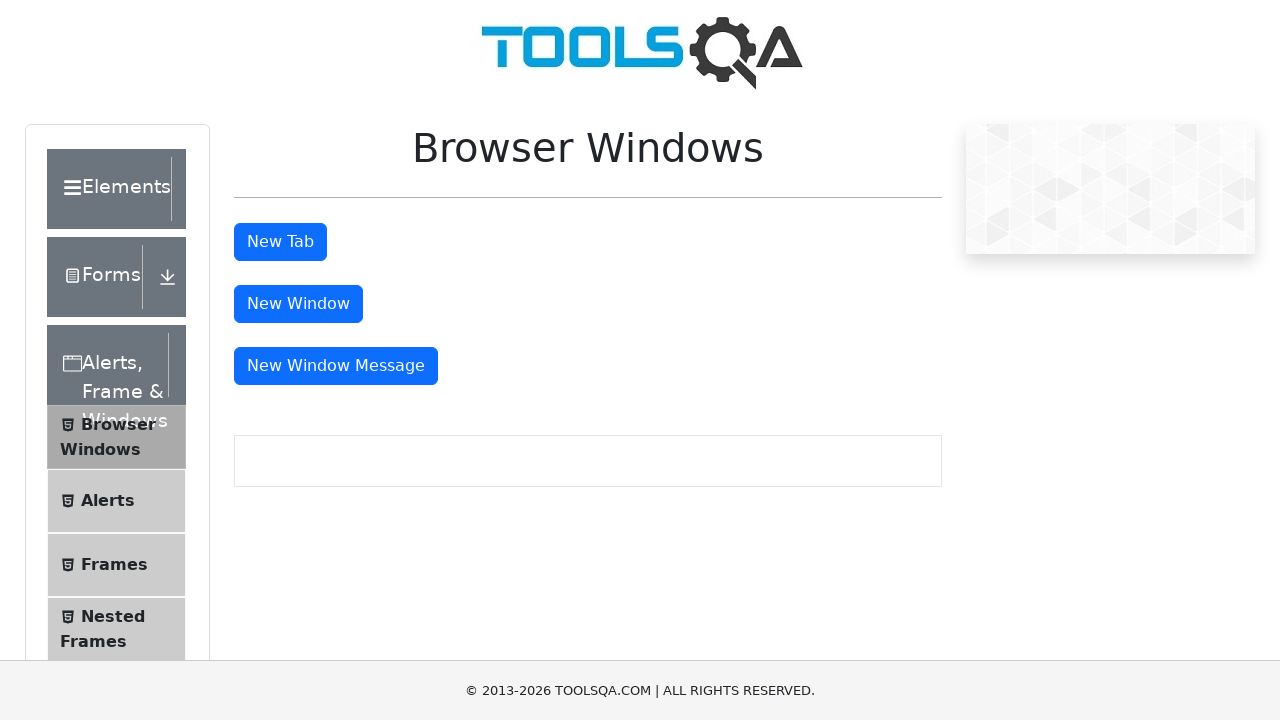